Simple navigation test that opens the OTUS website homepage

Starting URL: https://otus.ru/

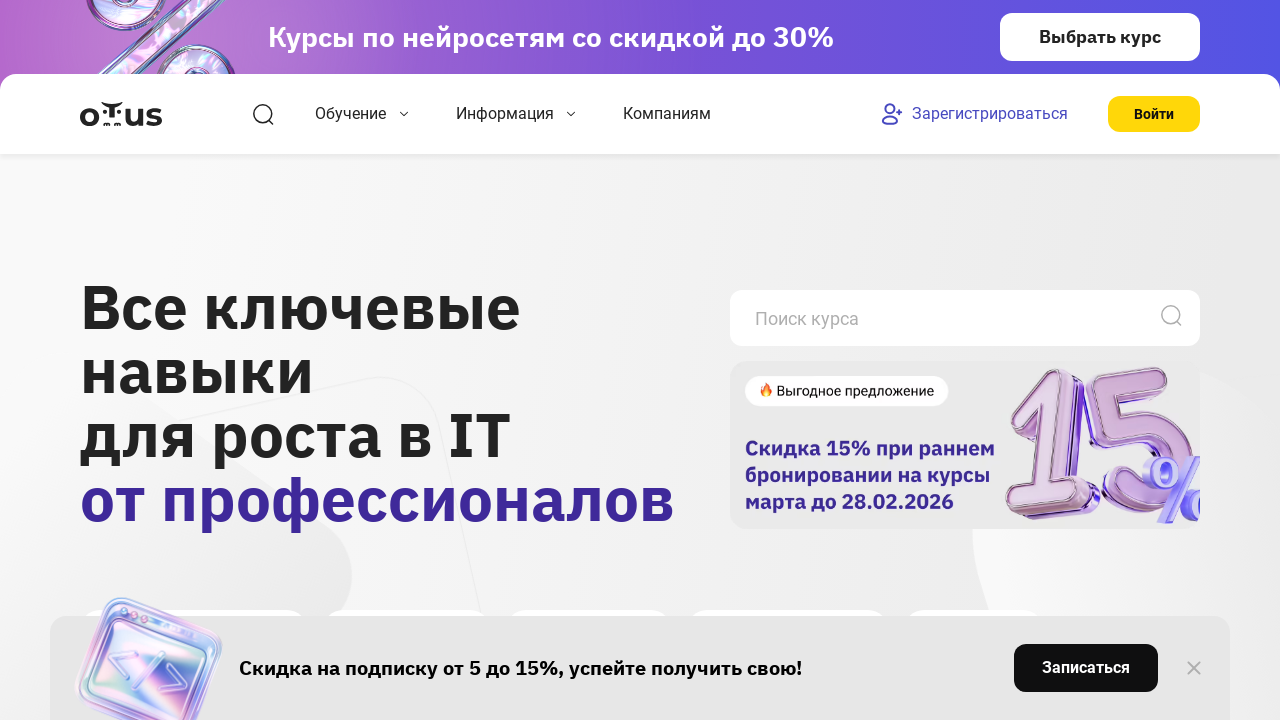

OTUS homepage loaded and network idle state reached
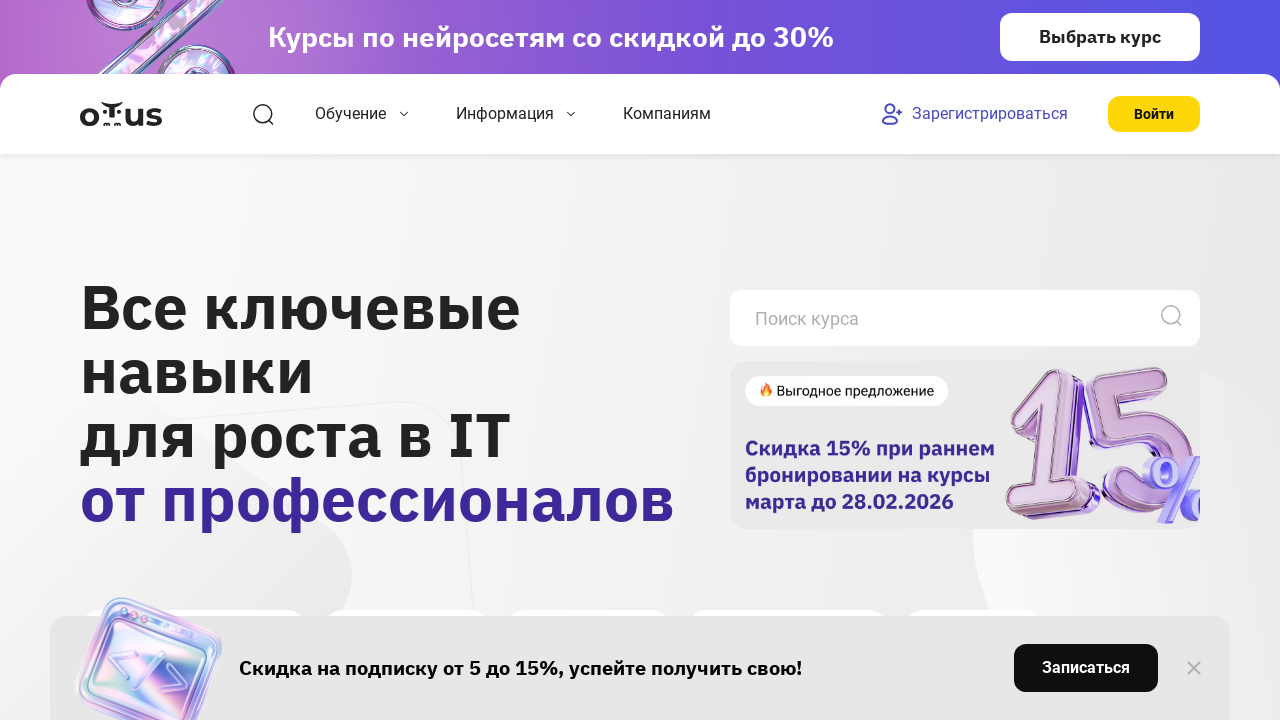

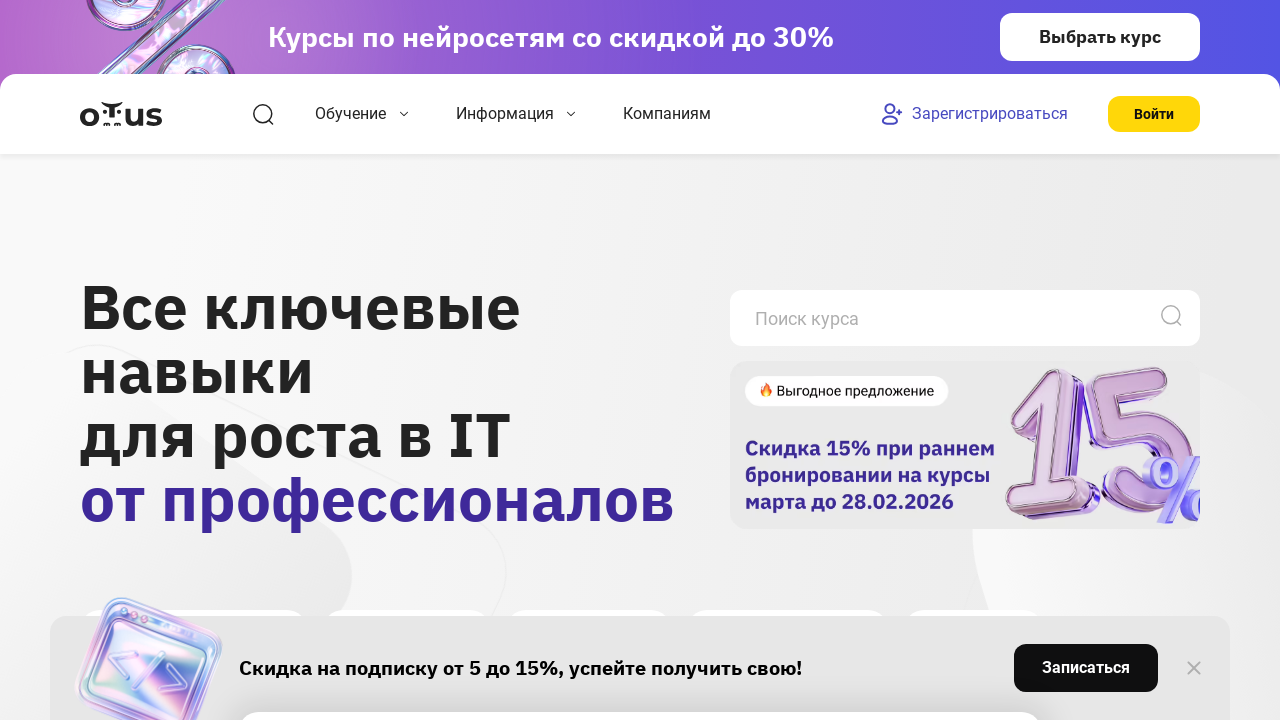